Navigates to Taiwan stock exchange pricing page, enters a stock code (8272) in the search field, and clicks the response/submit button to trigger a search or download action.

Starting URL: https://www.tpex.org.tw/zh-tw/esb/trading/info/stock-pricing.html

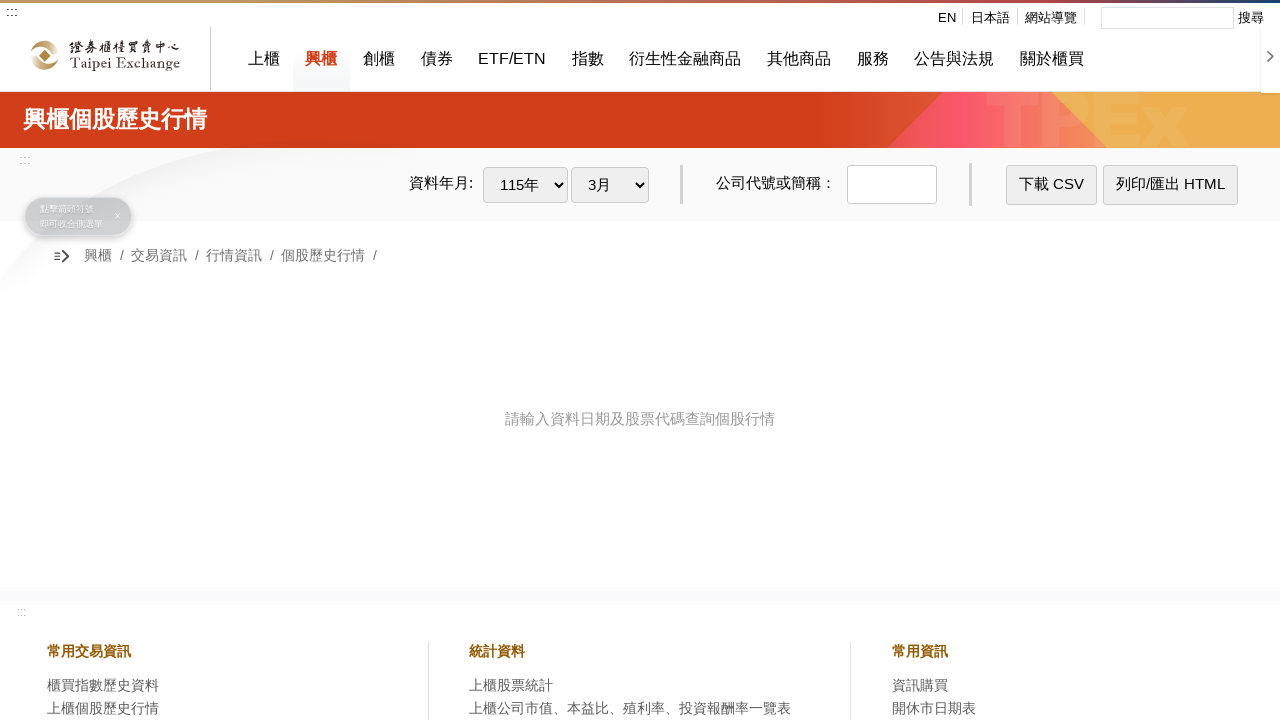

Waited for page to load with networkidle state
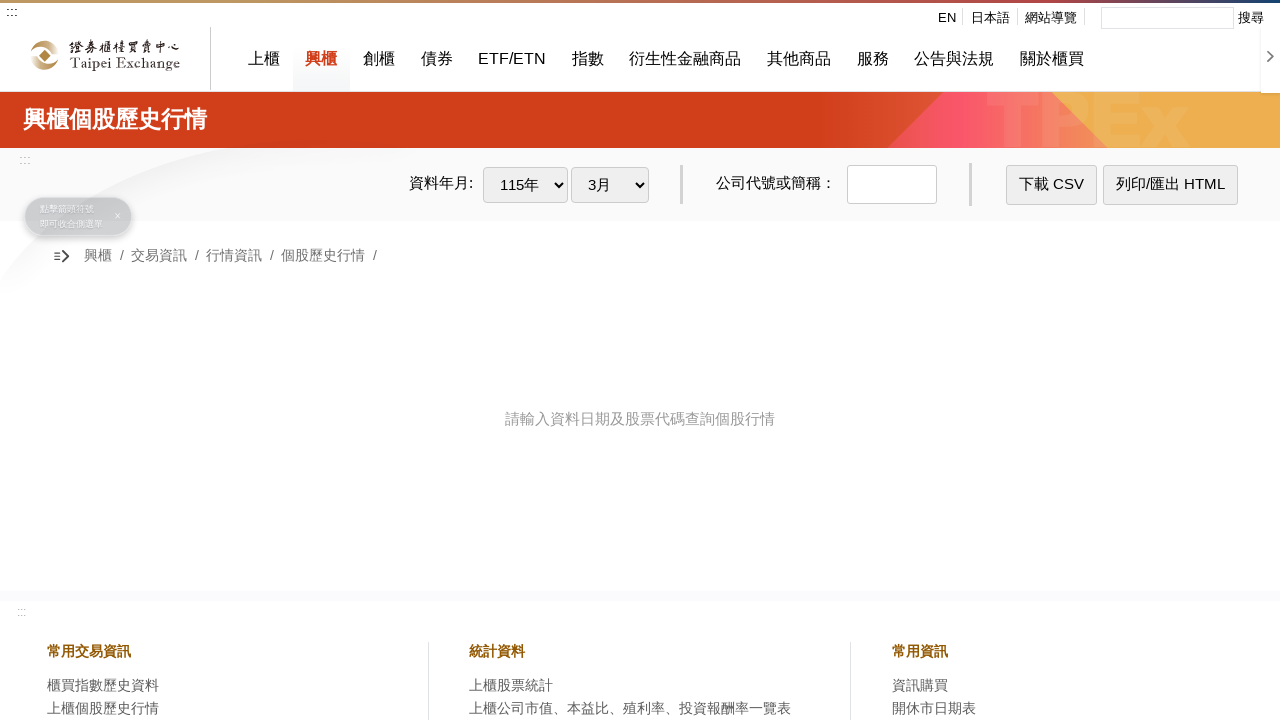

Clicked on the stock code input field at (892, 185) on .code
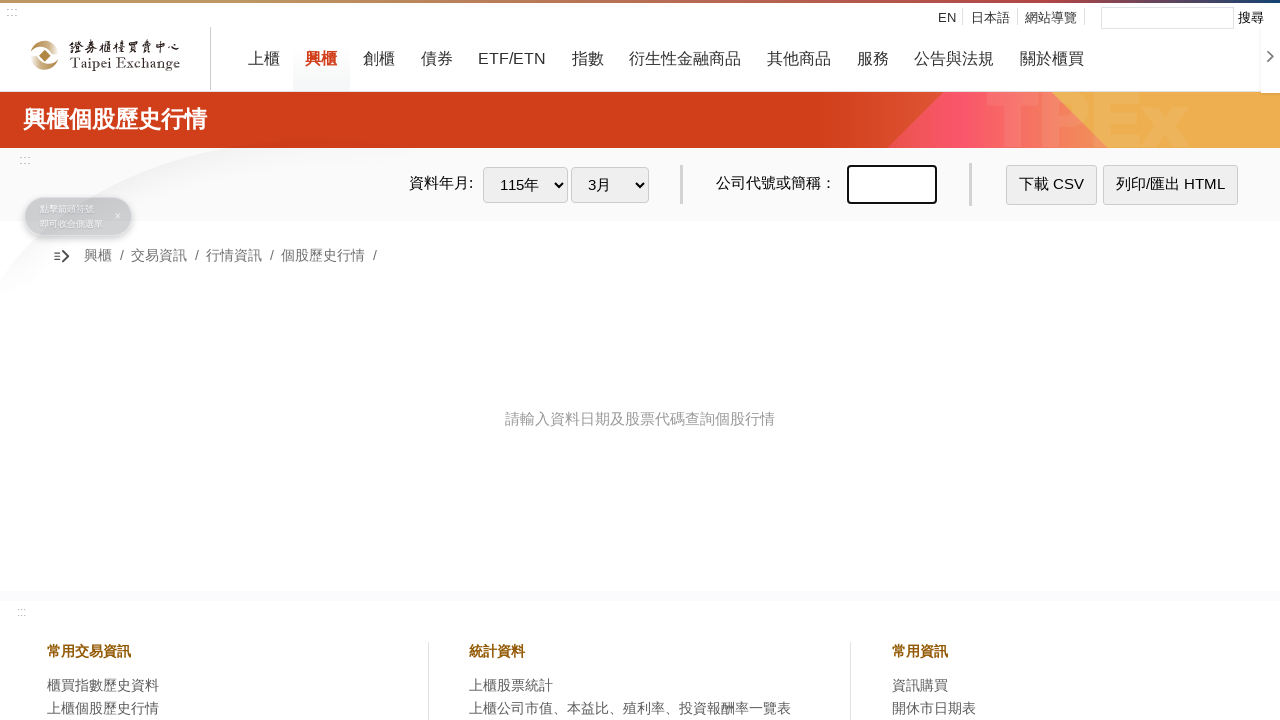

Entered stock code '8272' in the search field on .code
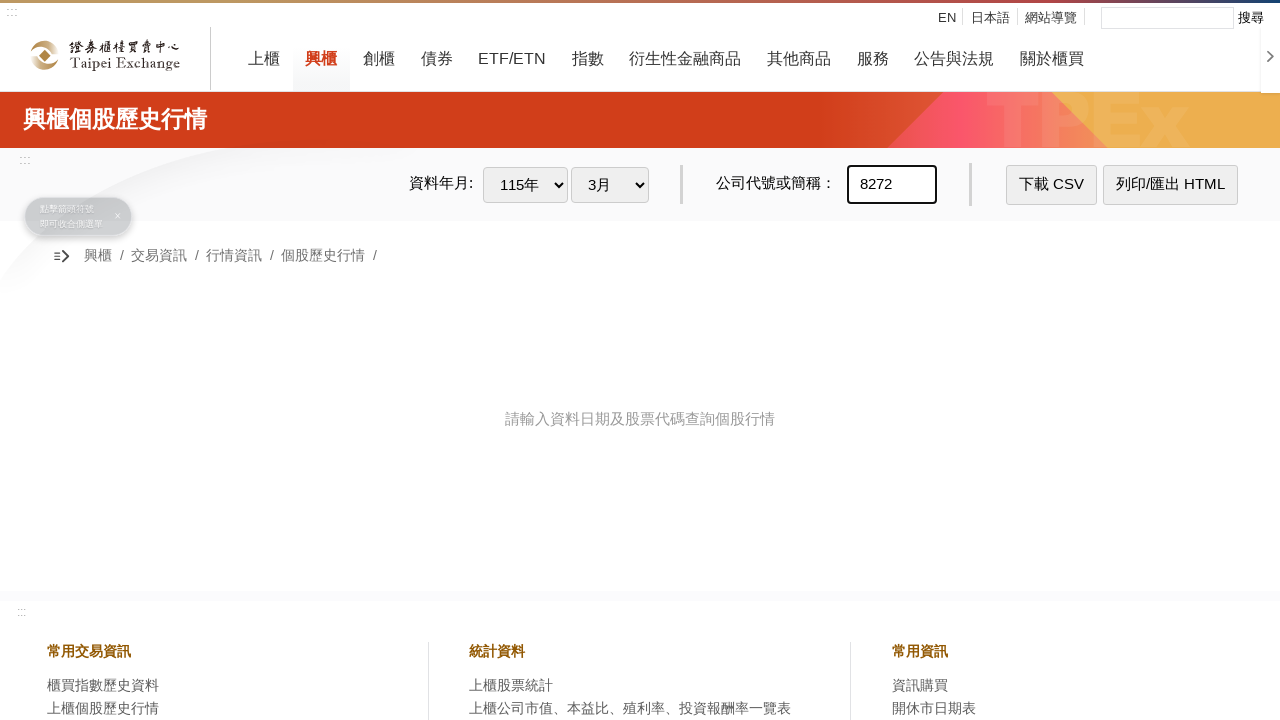

Clicked the response/submit button to trigger search at (1052, 185) on .response
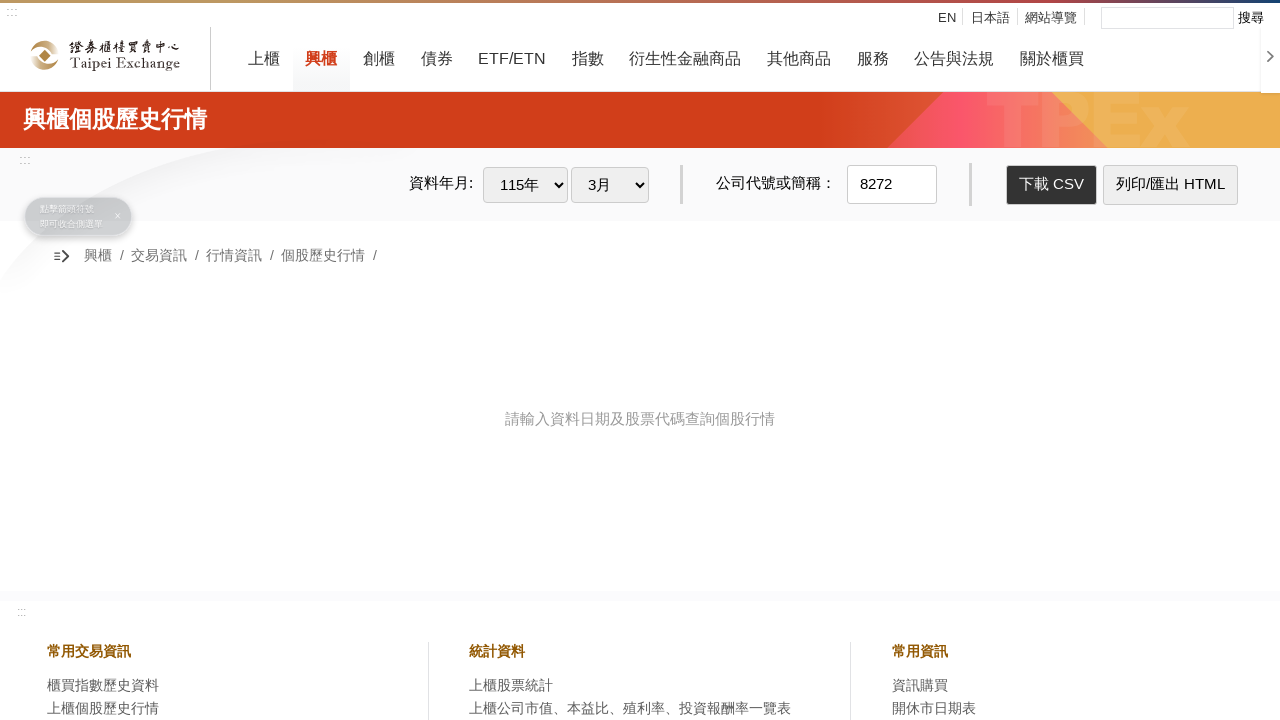

Waited 2 seconds for response to process
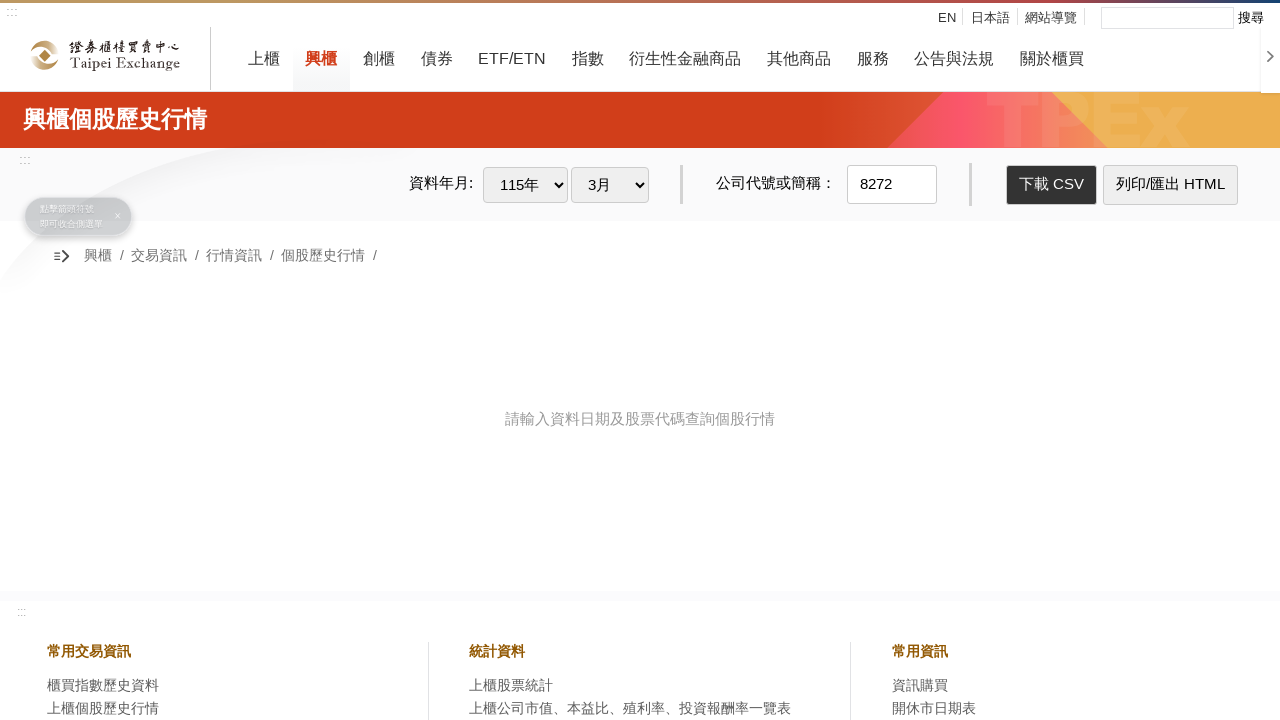

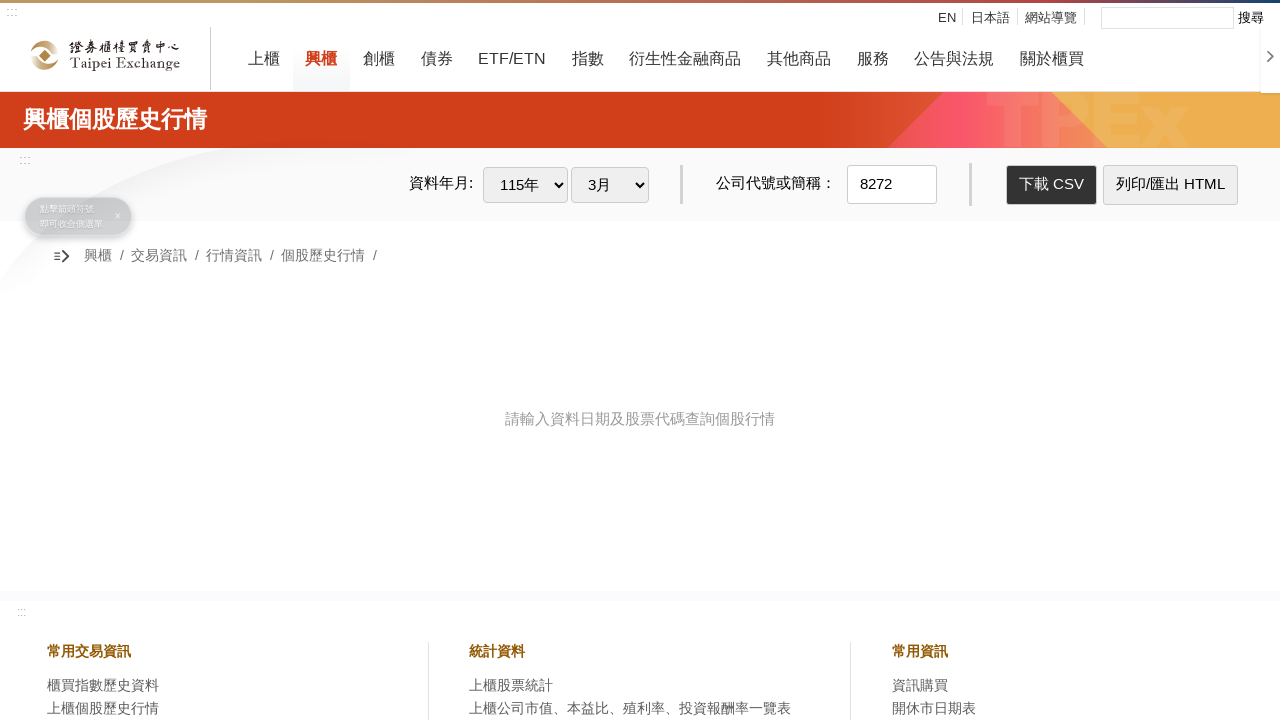